Tests dropdown selection functionality on a practice website by selecting origin city from a dynamic dropdown list

Starting URL: https://rahulshettyacademy.com/dropdownsPractise/

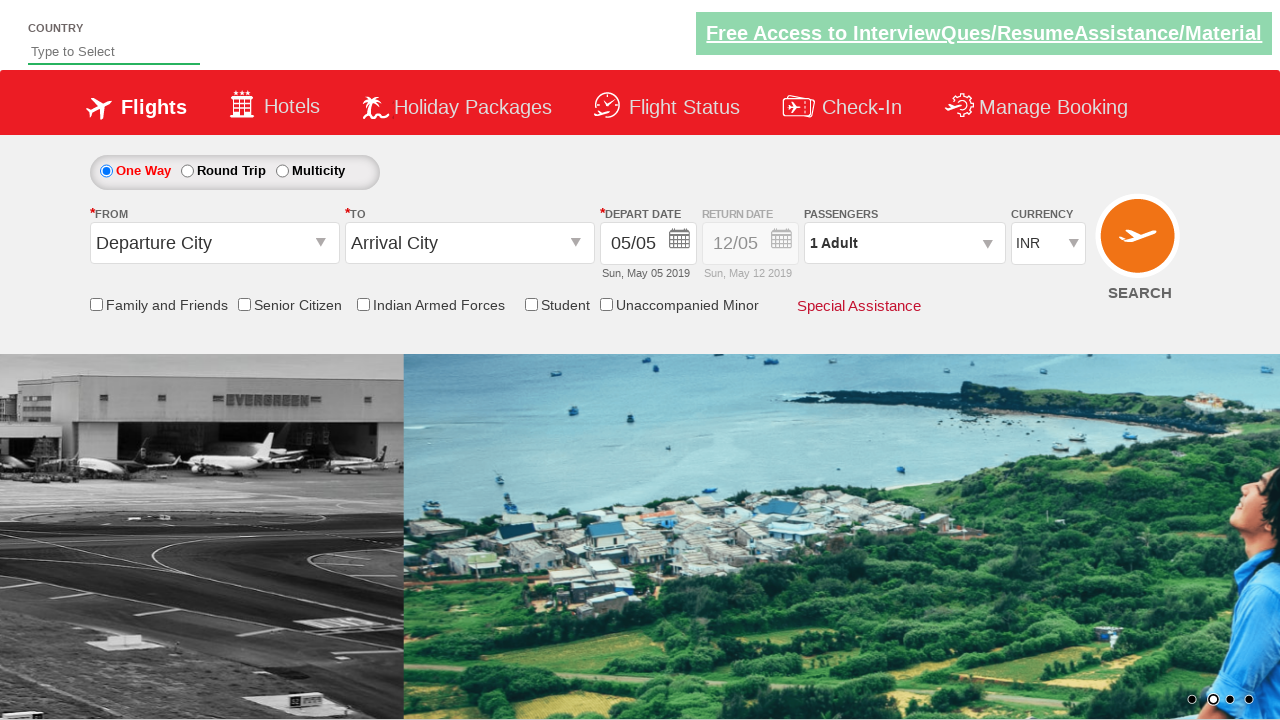

Clicked on origin station dropdown to open it at (323, 244) on #ctl00_mainContent_ddl_originStation1_CTXTaction
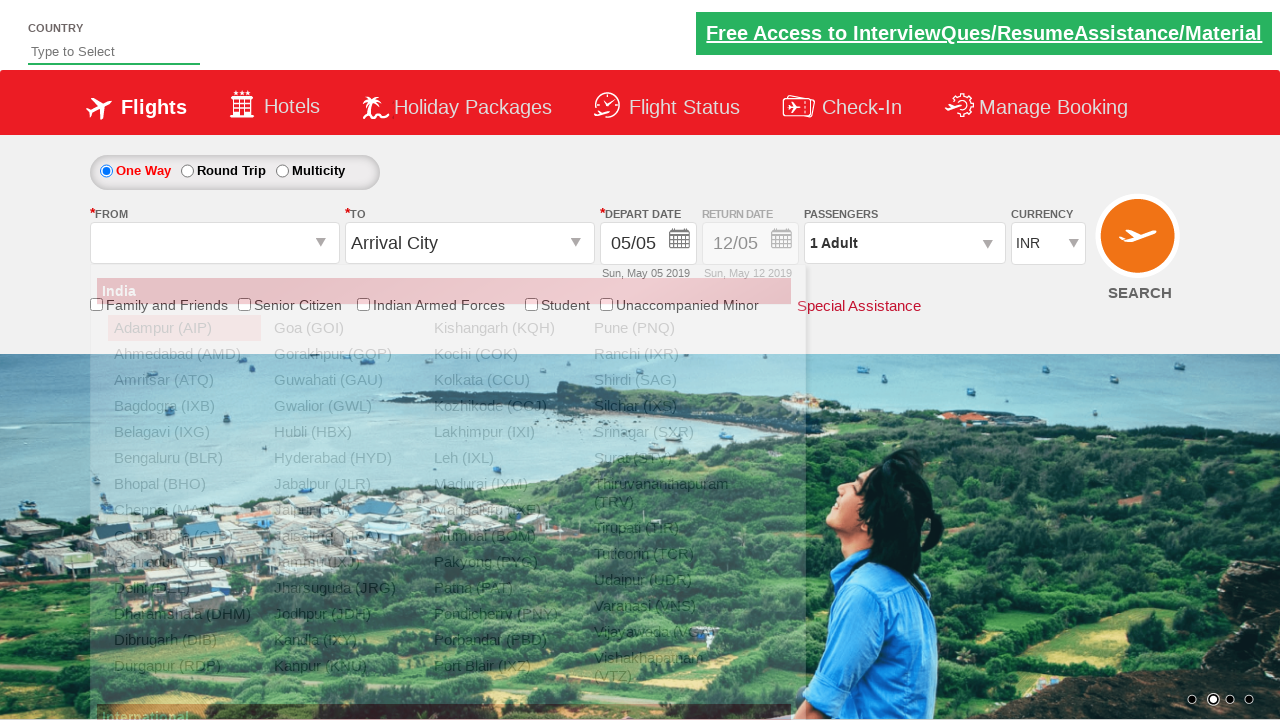

Dropdown options loaded and BLR option appeared
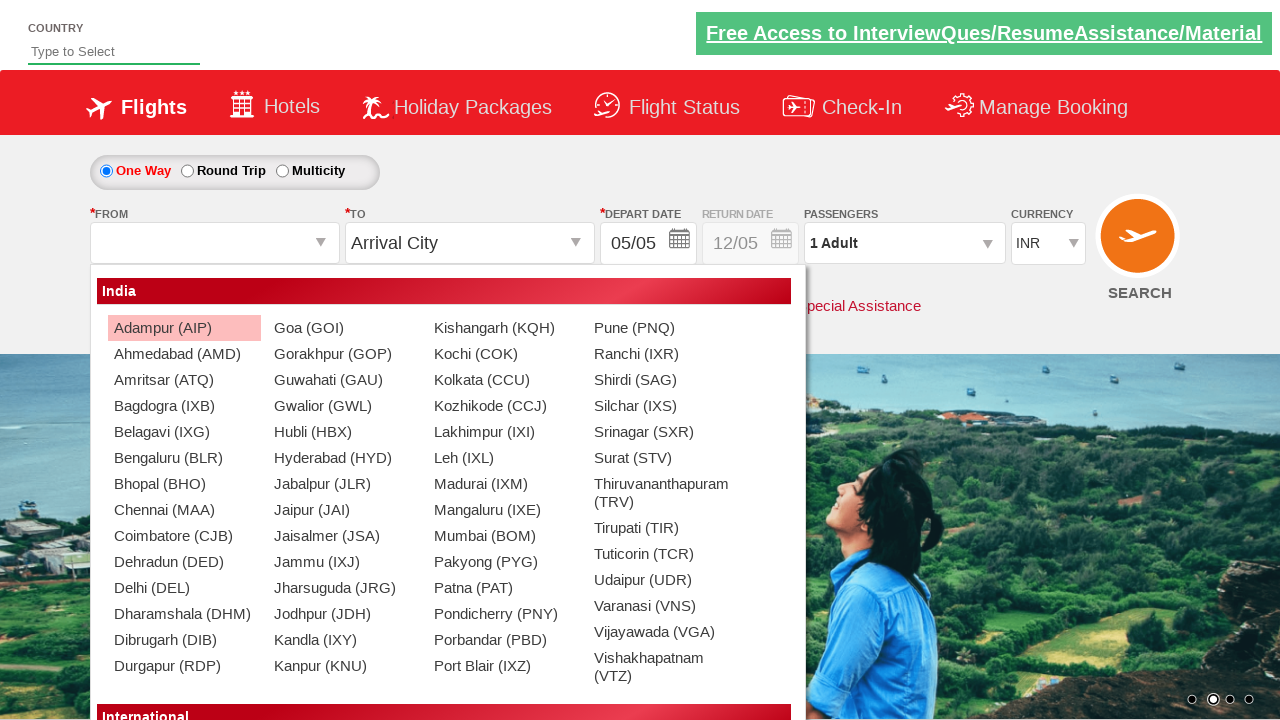

Selected Bangalore (BLR) from the origin city dropdown at (184, 458) on xpath=//a[@value='BLR']
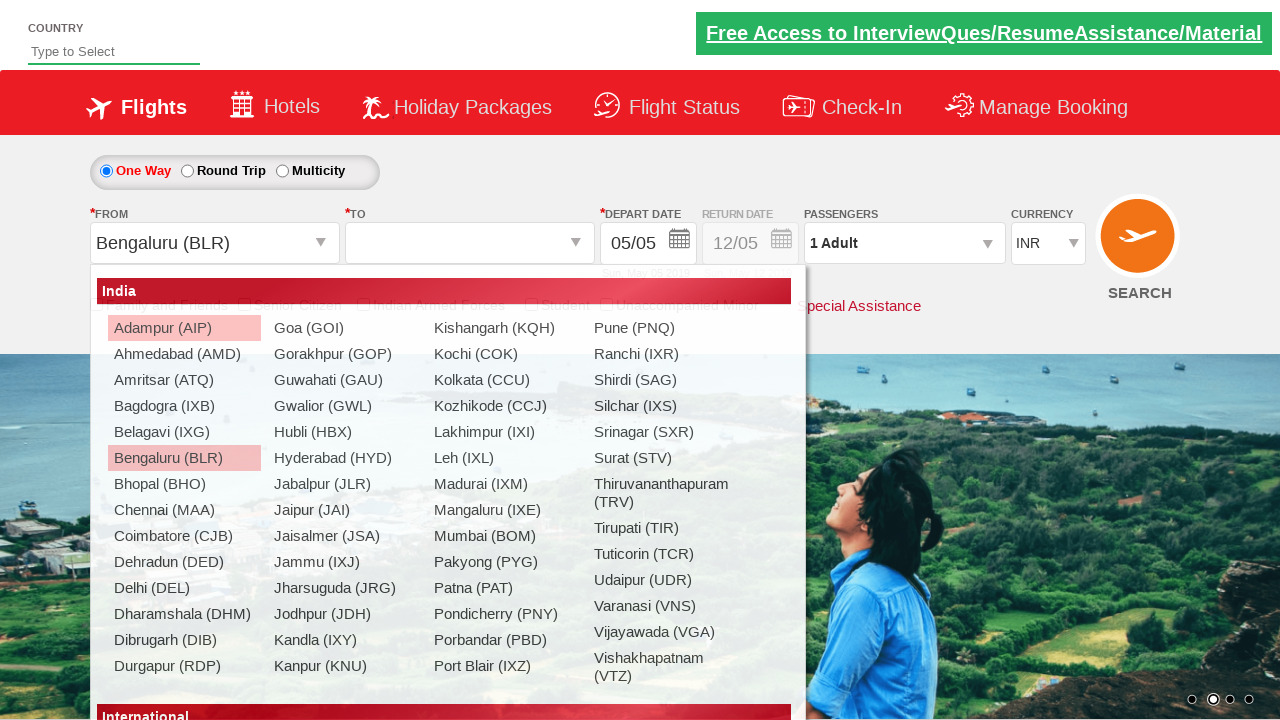

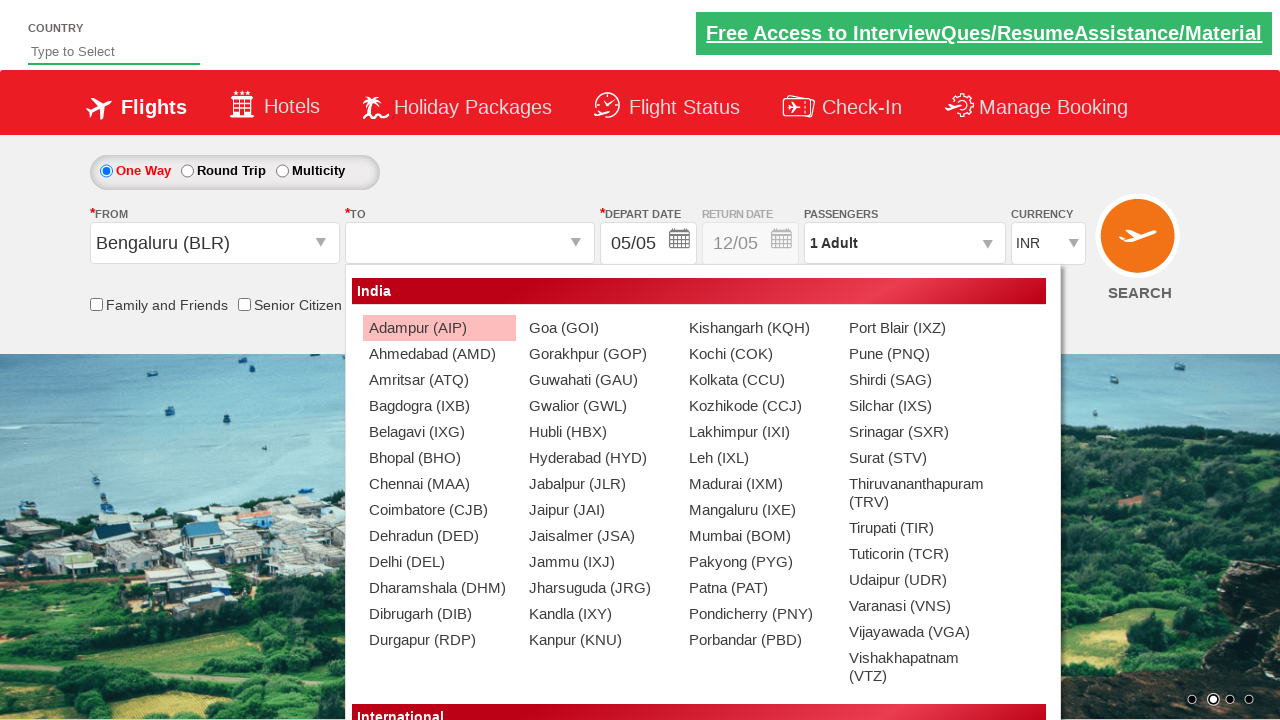